Tests waiting for an element to become clickable, then clicks a verify button and asserts that a success message is displayed

Starting URL: http://suninjuly.github.io/wait2.html

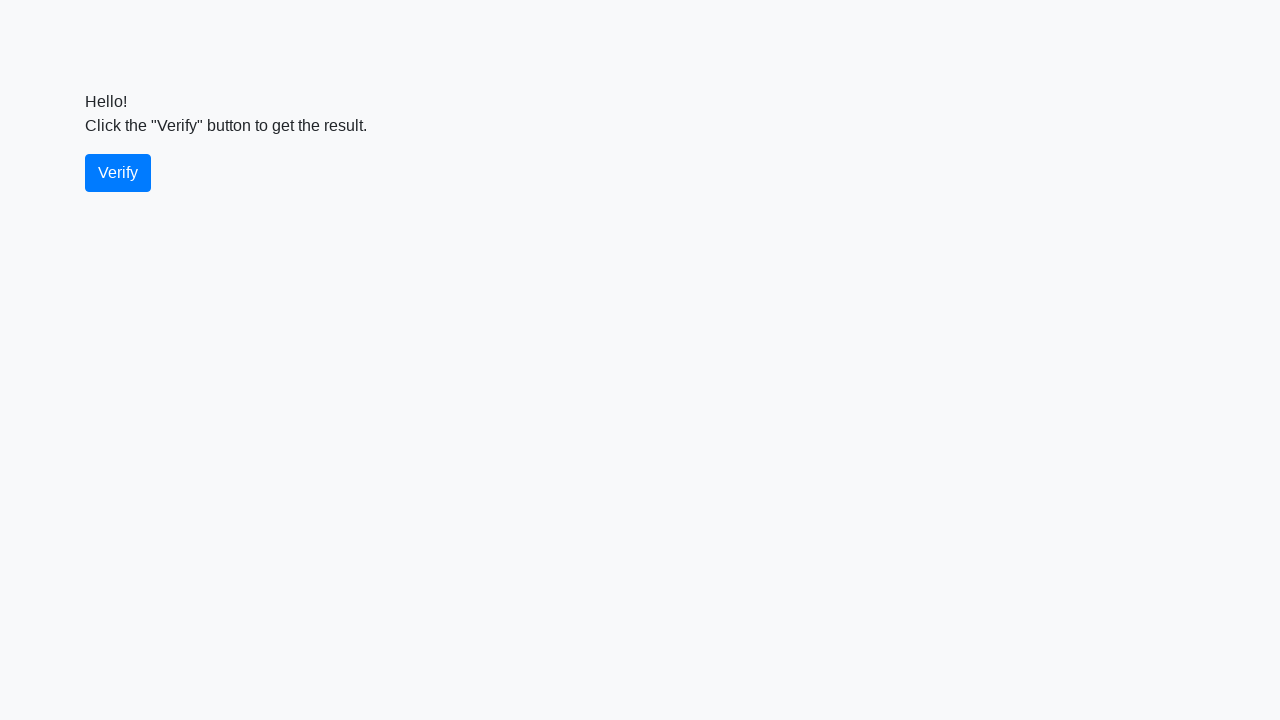

Verify button became visible
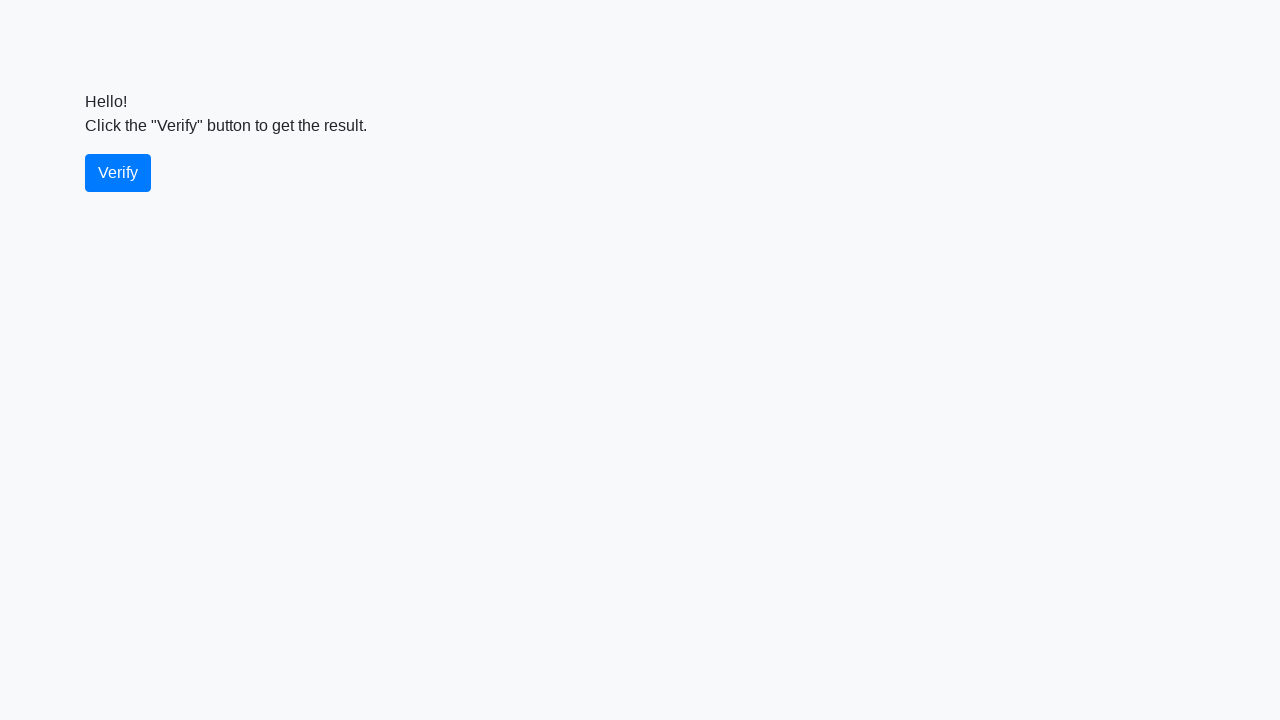

Clicked the verify button at (118, 173) on #verify
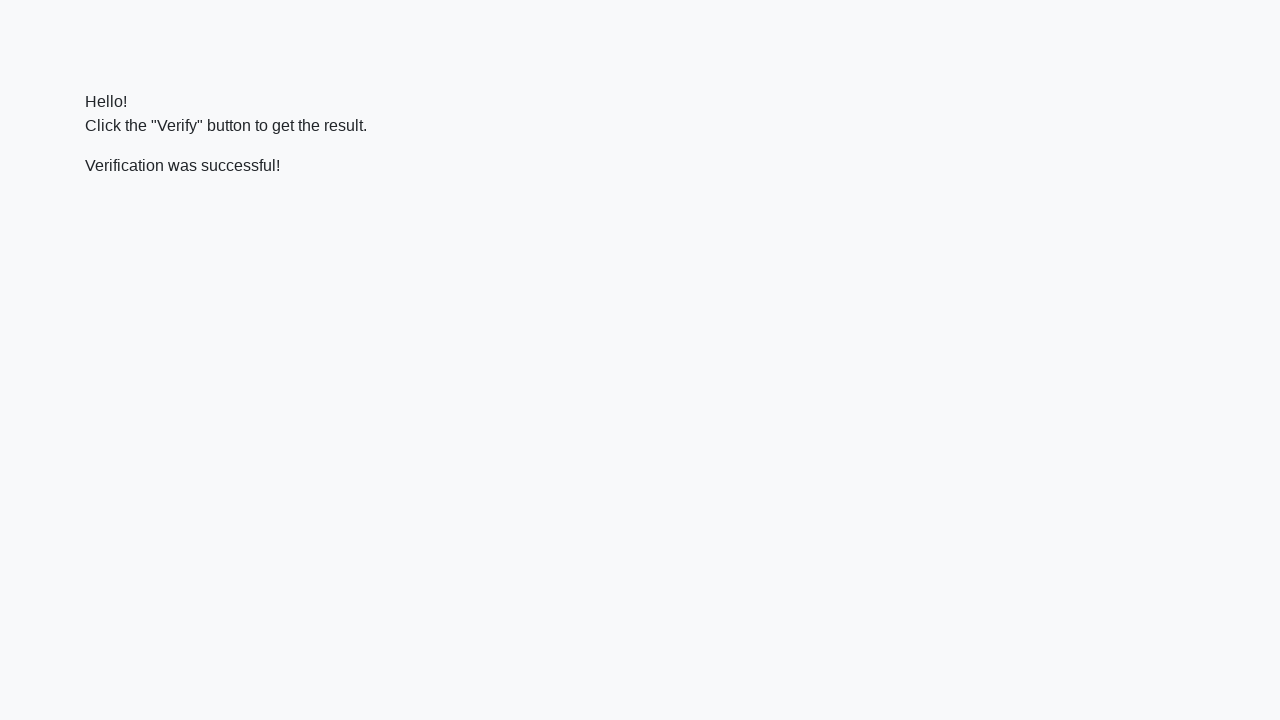

Success message became visible
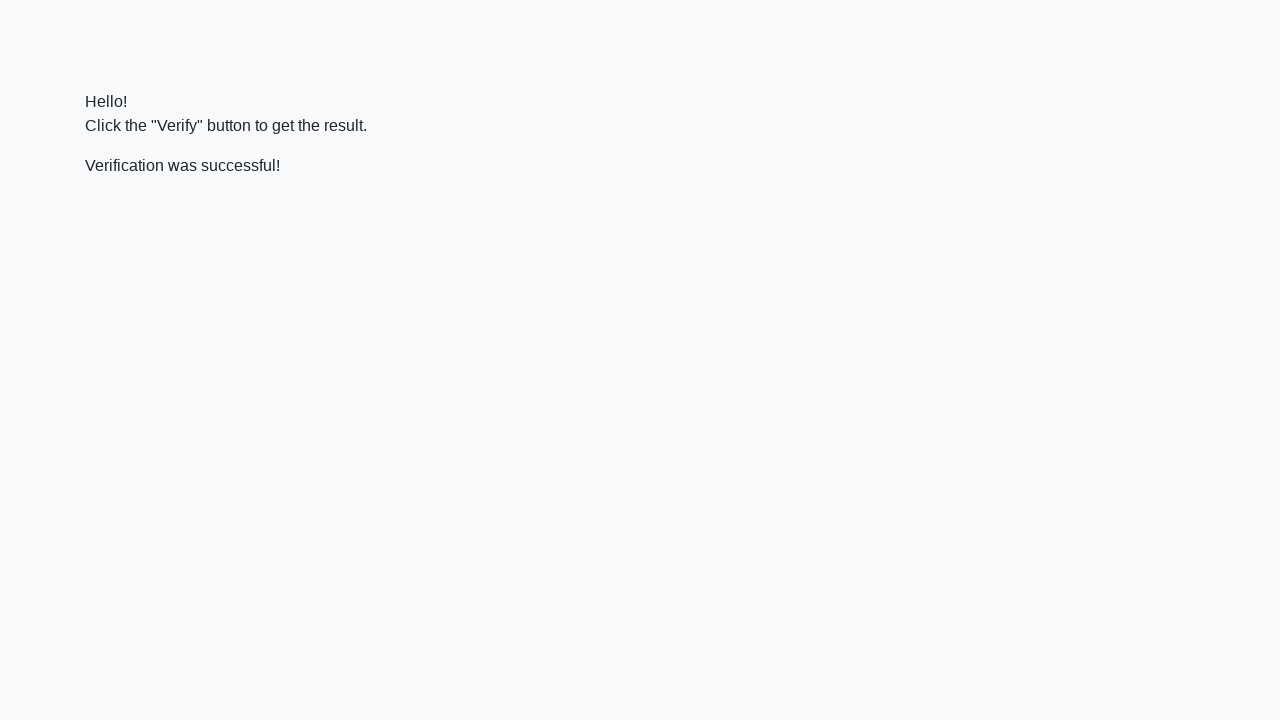

Asserted that success message contains 'successful'
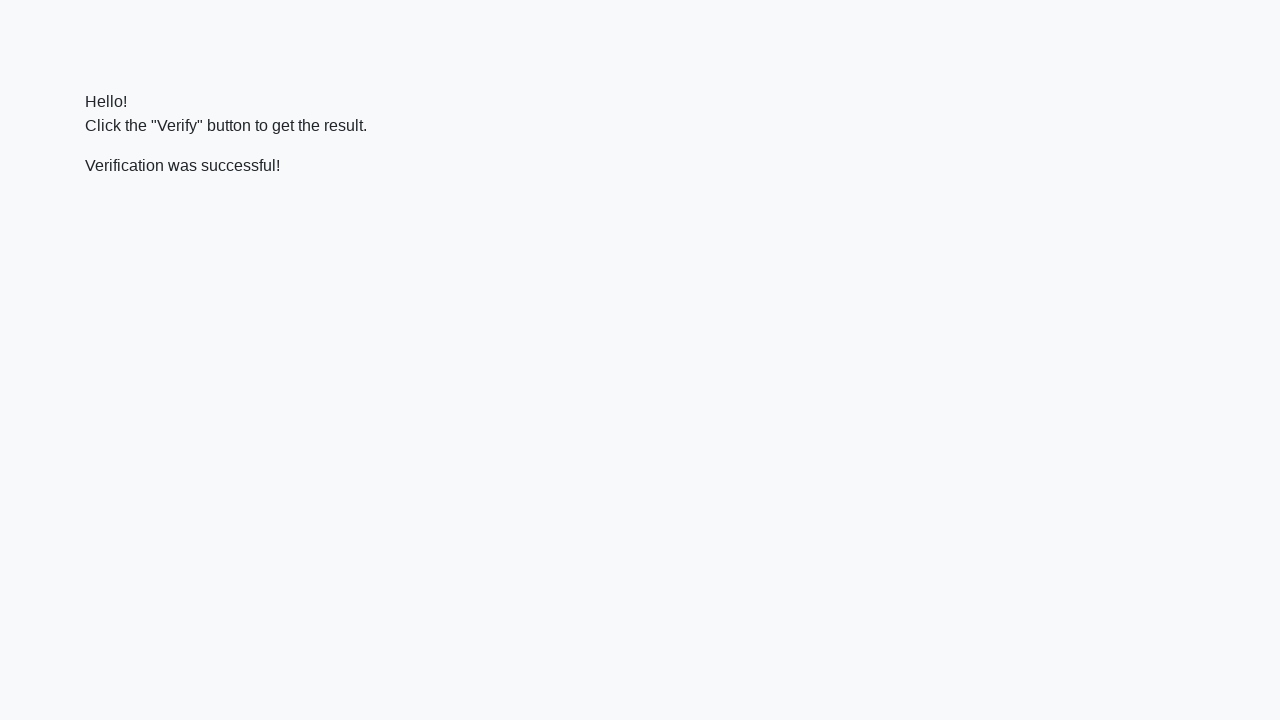

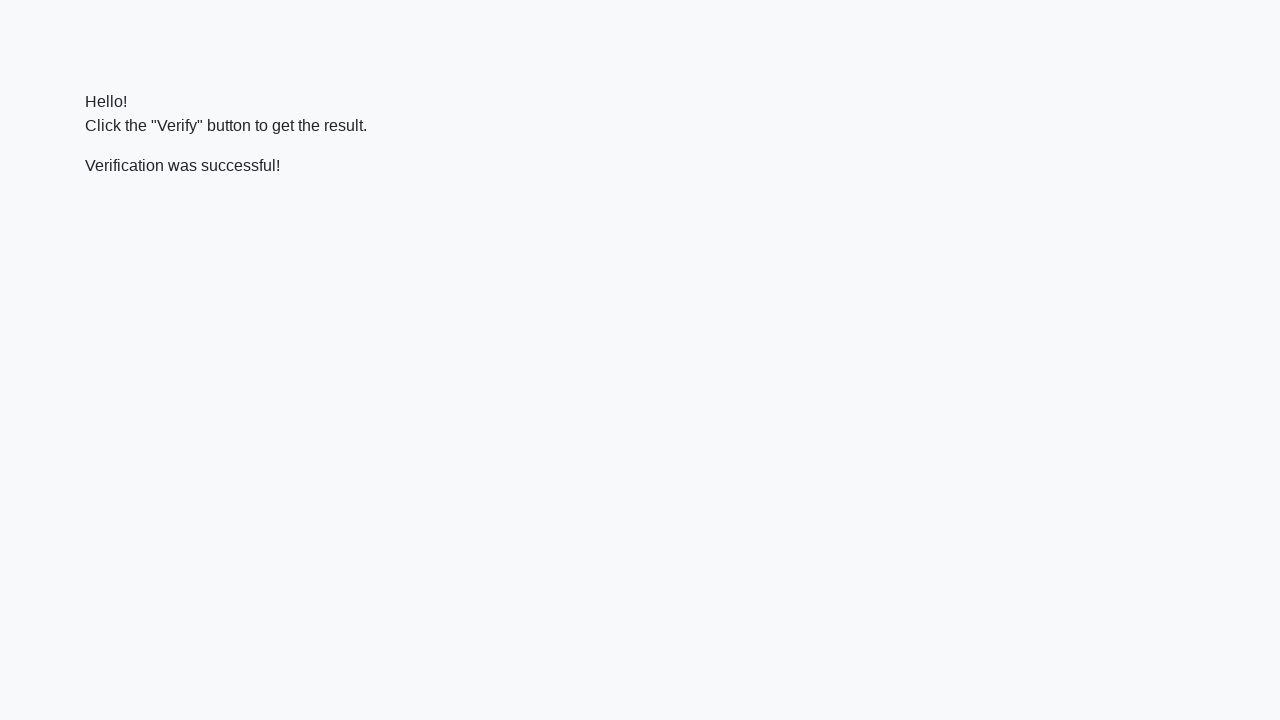